Tests handling of JavaScript confirm dialog by clicking confirm button, dismissing, and verifying the result shows "Cancel"

Starting URL: https://the-internet.herokuapp.com/javascript_alerts

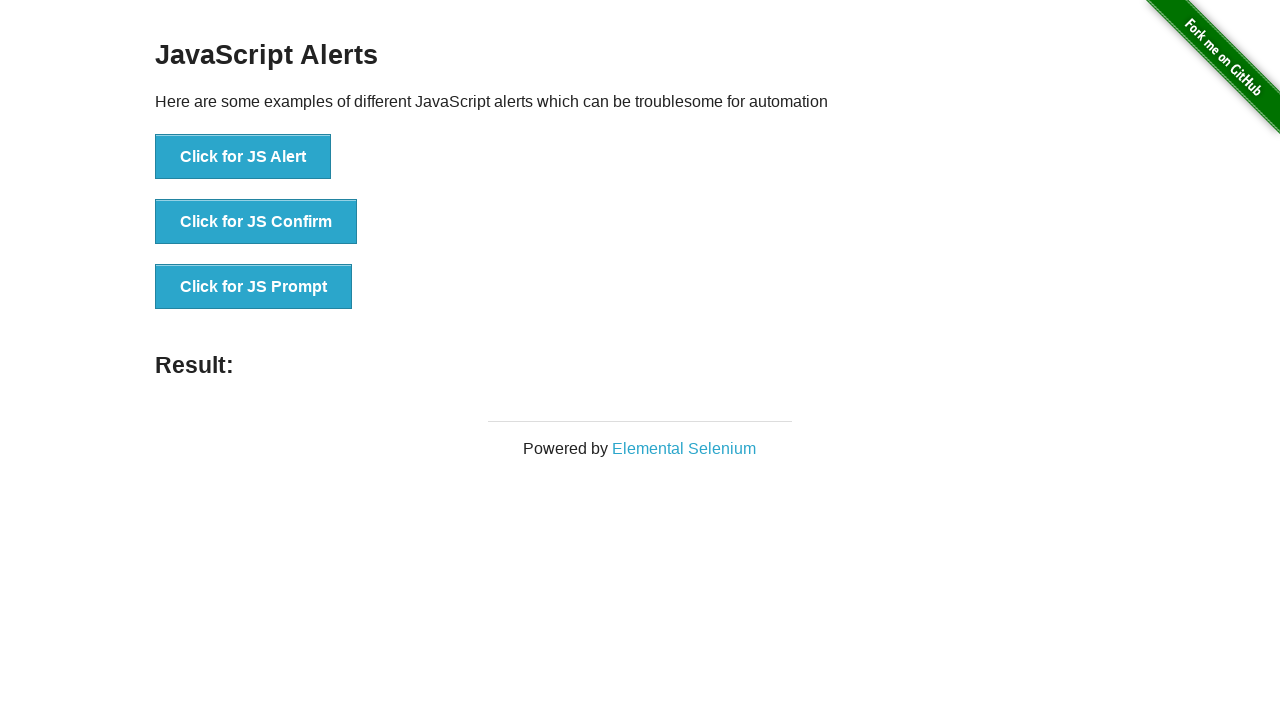

Set up dialog handler to dismiss confirm dialog
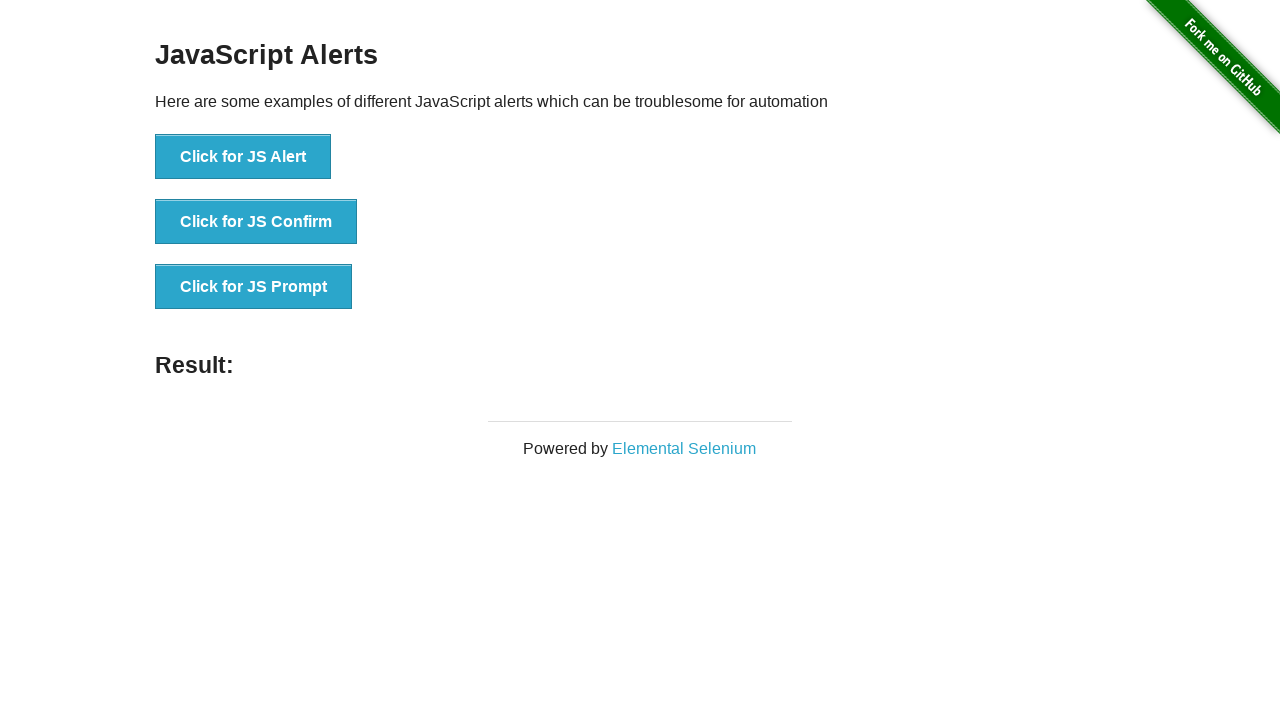

Clicked the JS Confirm button at (256, 222) on xpath=//button[text()='Click for JS Confirm']
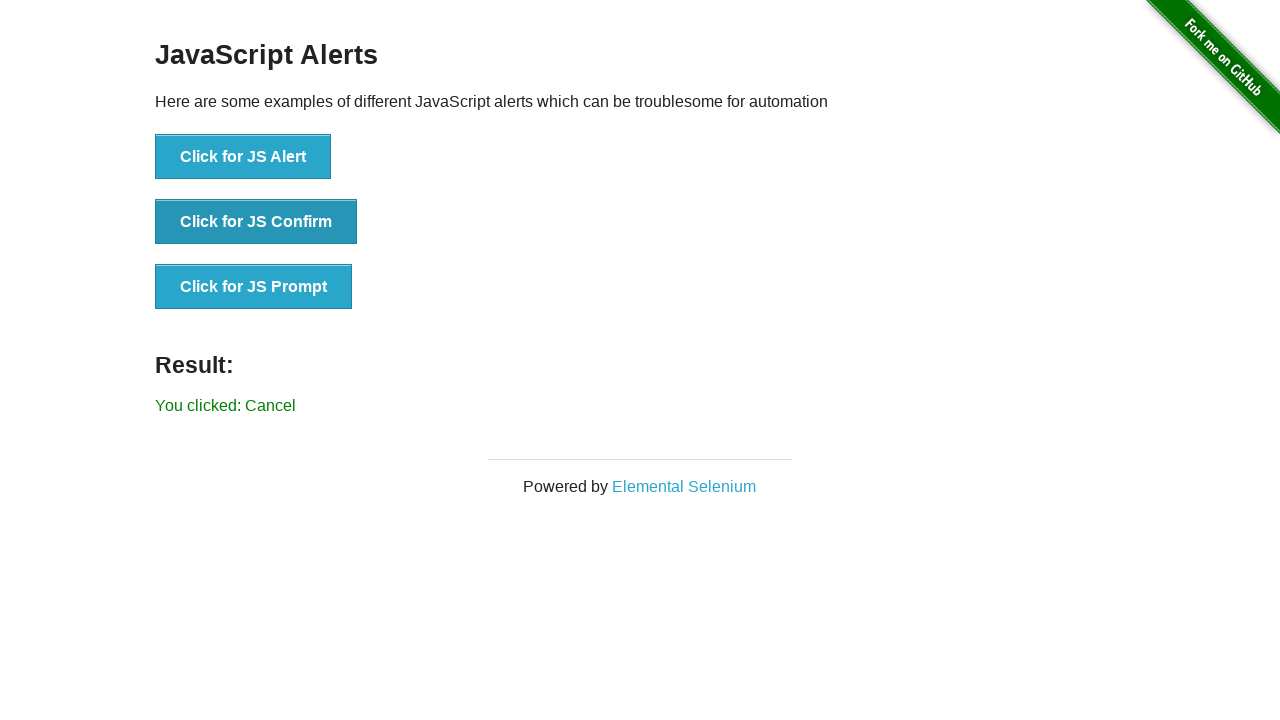

Result message element loaded
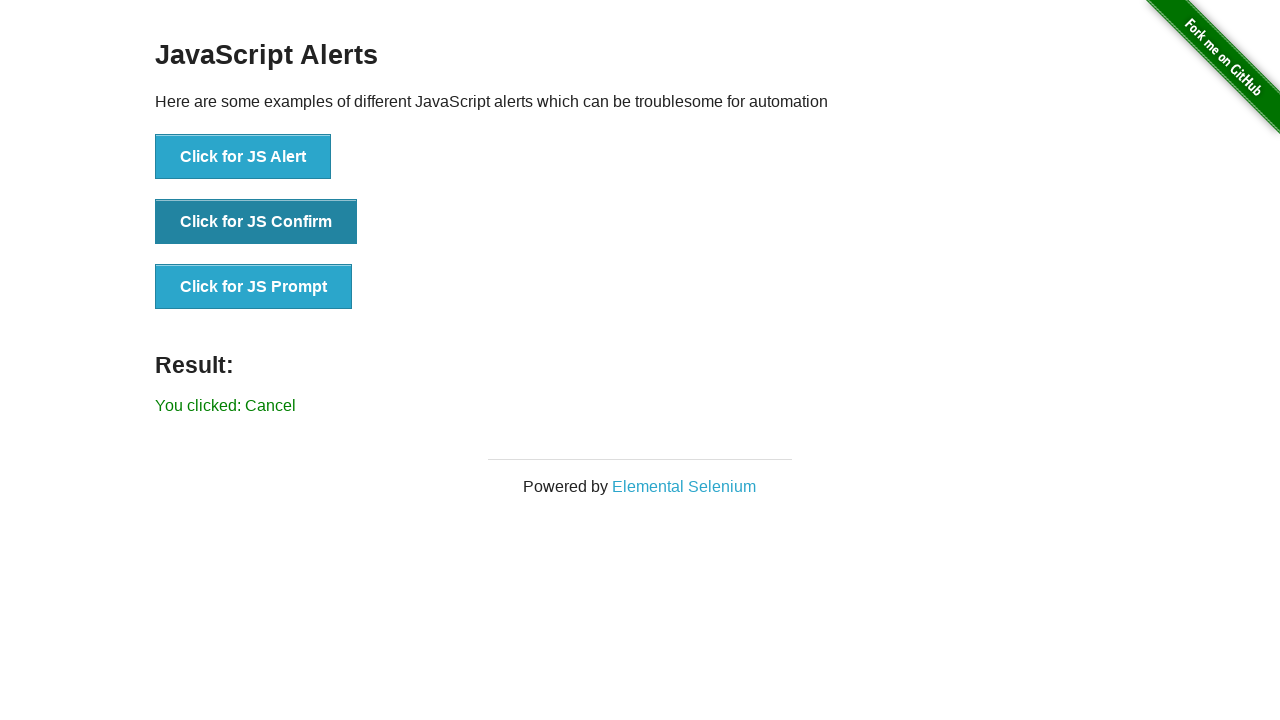

Retrieved result text content
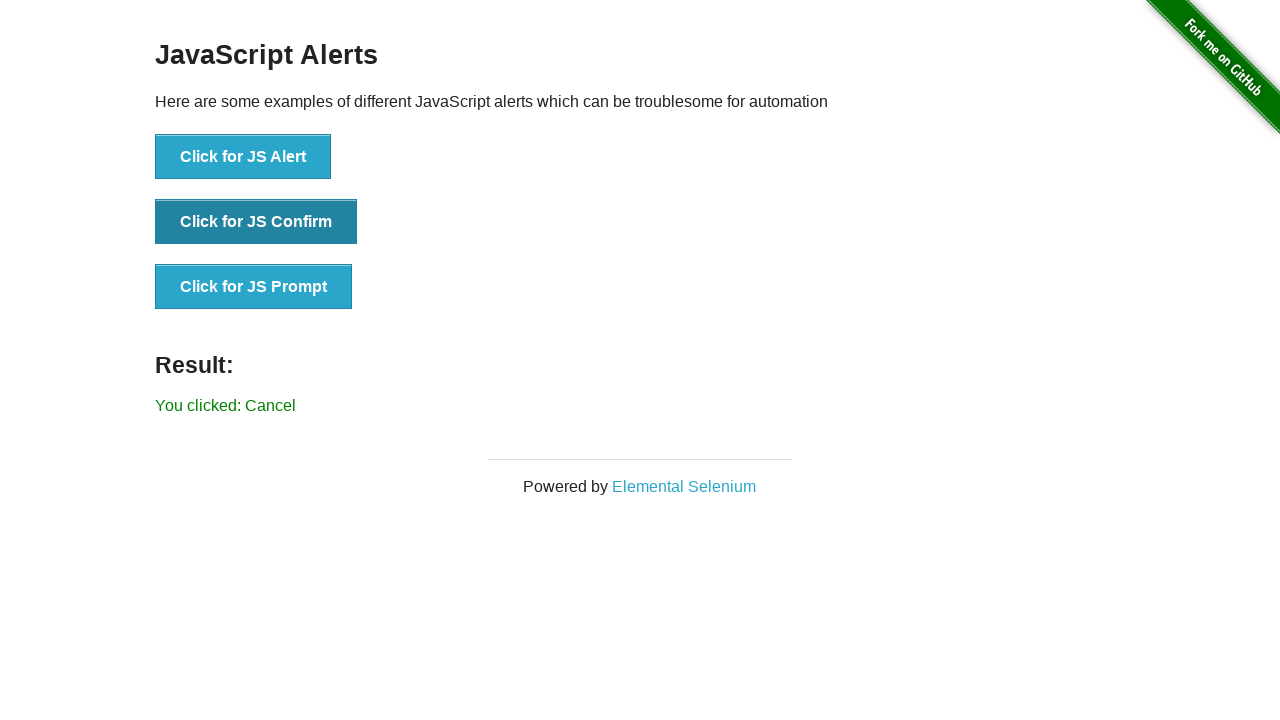

Verified result text contains 'You clicked: Cancel'
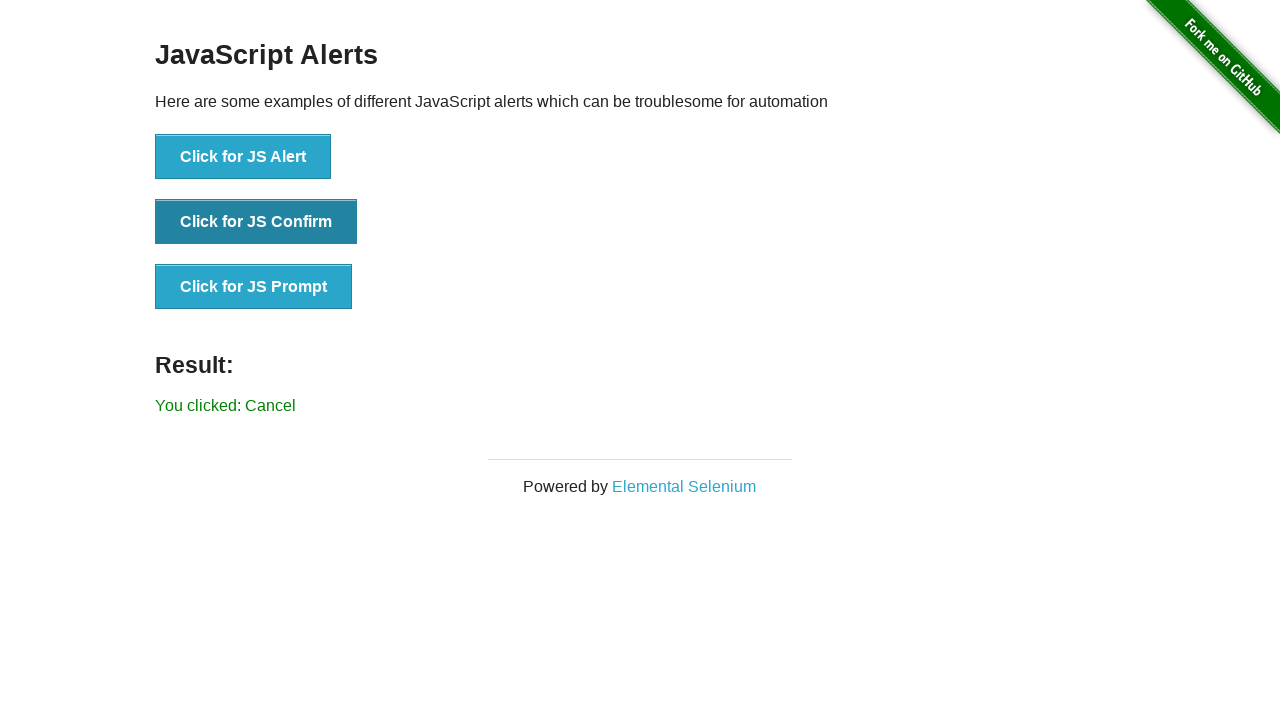

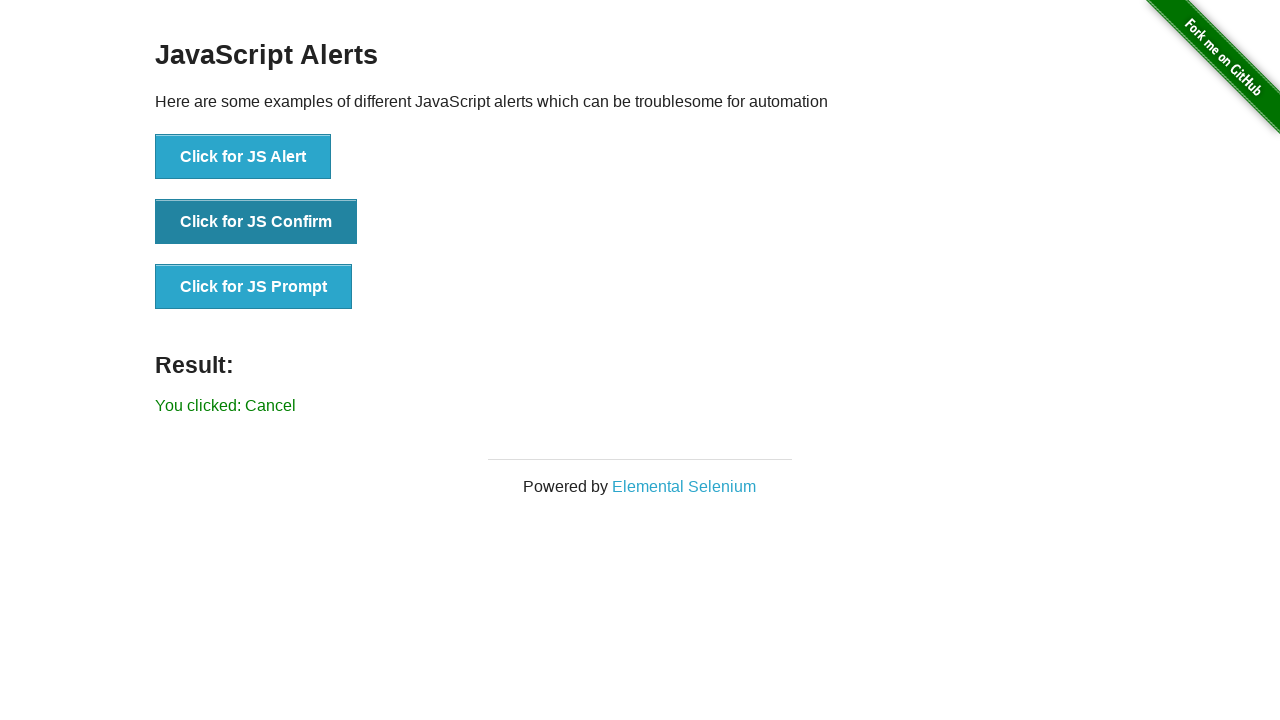